Tests scrolling functionality on a long page by using JavaScript to scroll down 1000 pixels towards the footer element.

Starting URL: https://bonigarcia.dev/selenium-webdriver-java/long-page.html

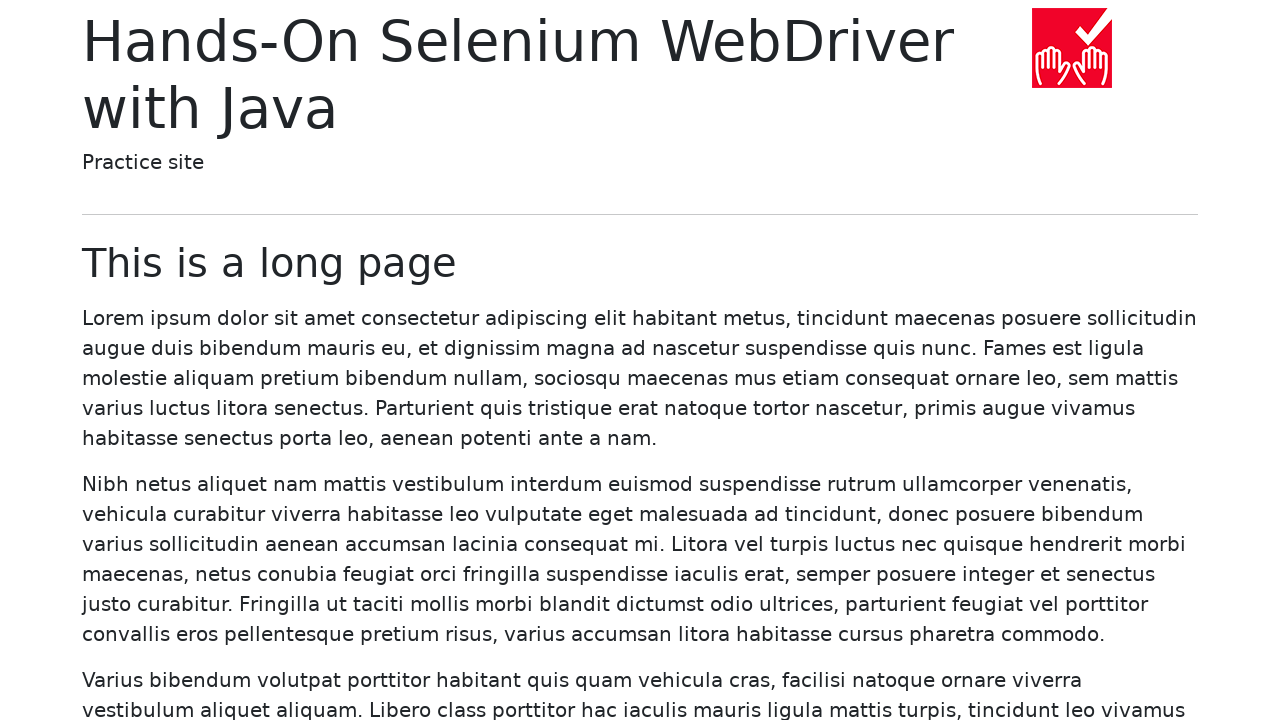

Footer element loaded
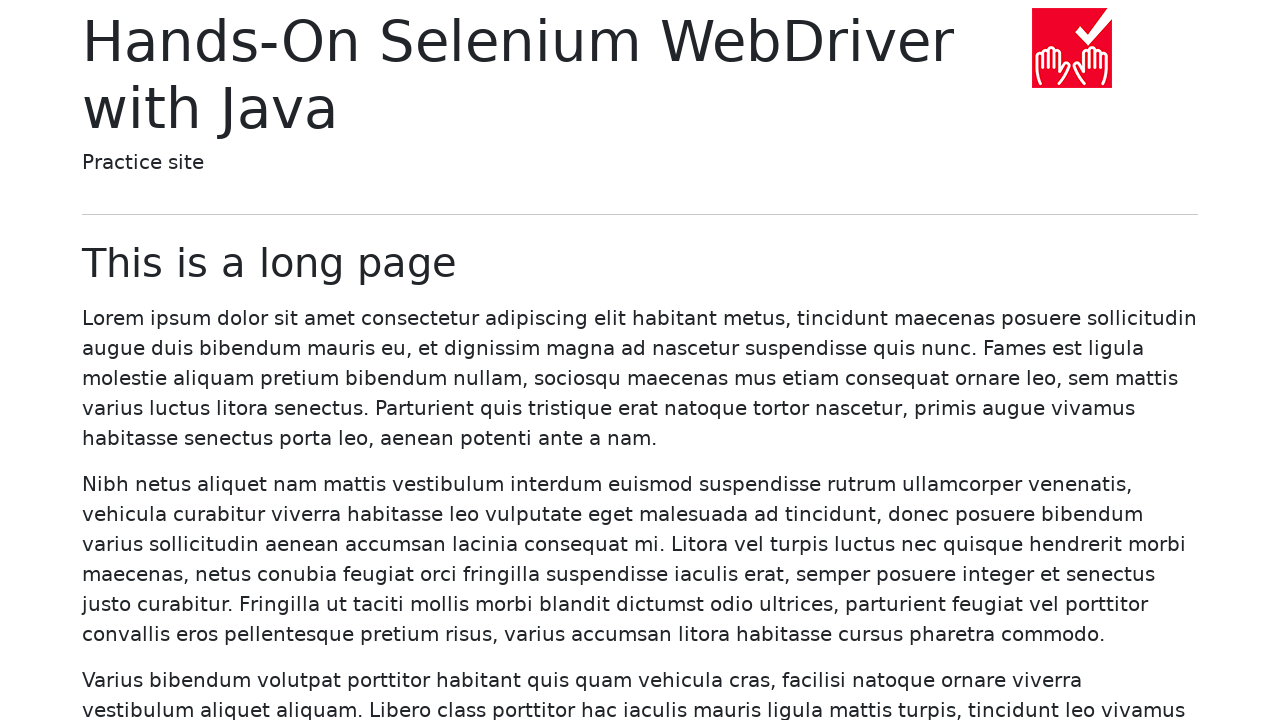

Scrolled down 1000 pixels towards footer
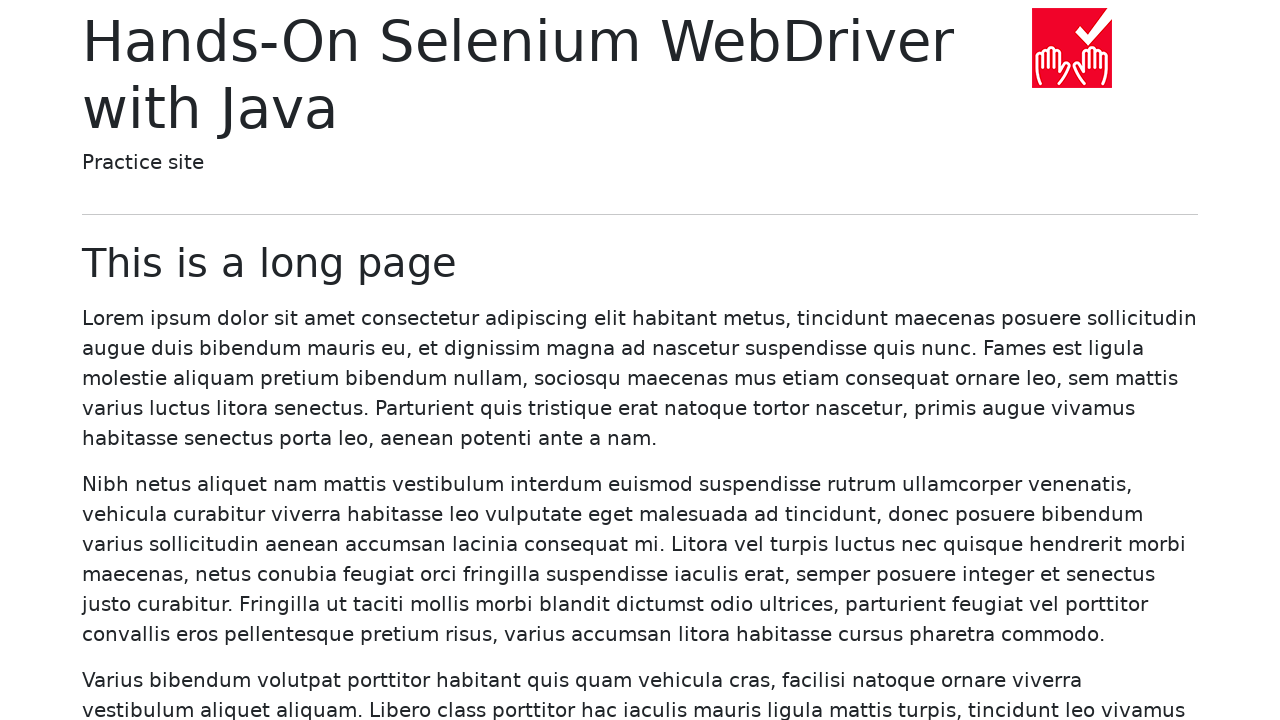

Waited 500ms for scroll animation to complete
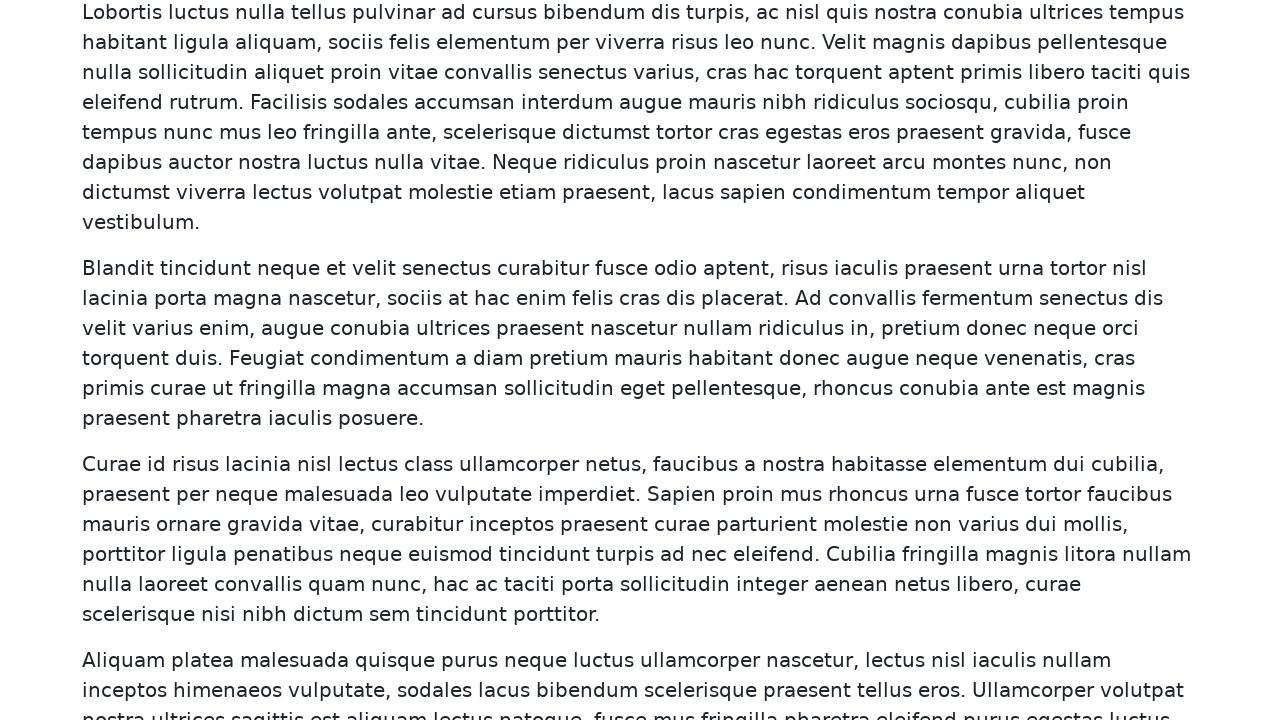

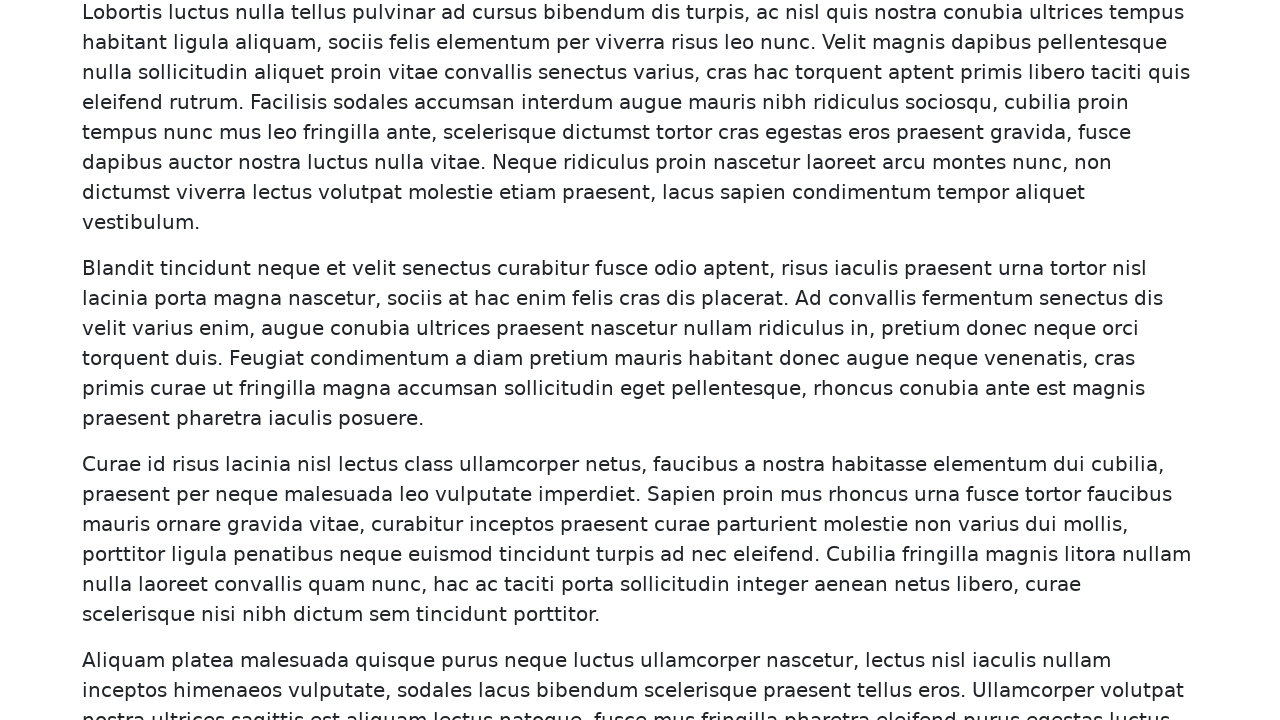